Tests adding multiple products to a shopping cart on an e-commerce practice site. It iterates through a list of product names, searches for matching products on the page, and clicks the add-to-cart button for valid matches.

Starting URL: https://rahulshettyacademy.com/seleniumPractise/#

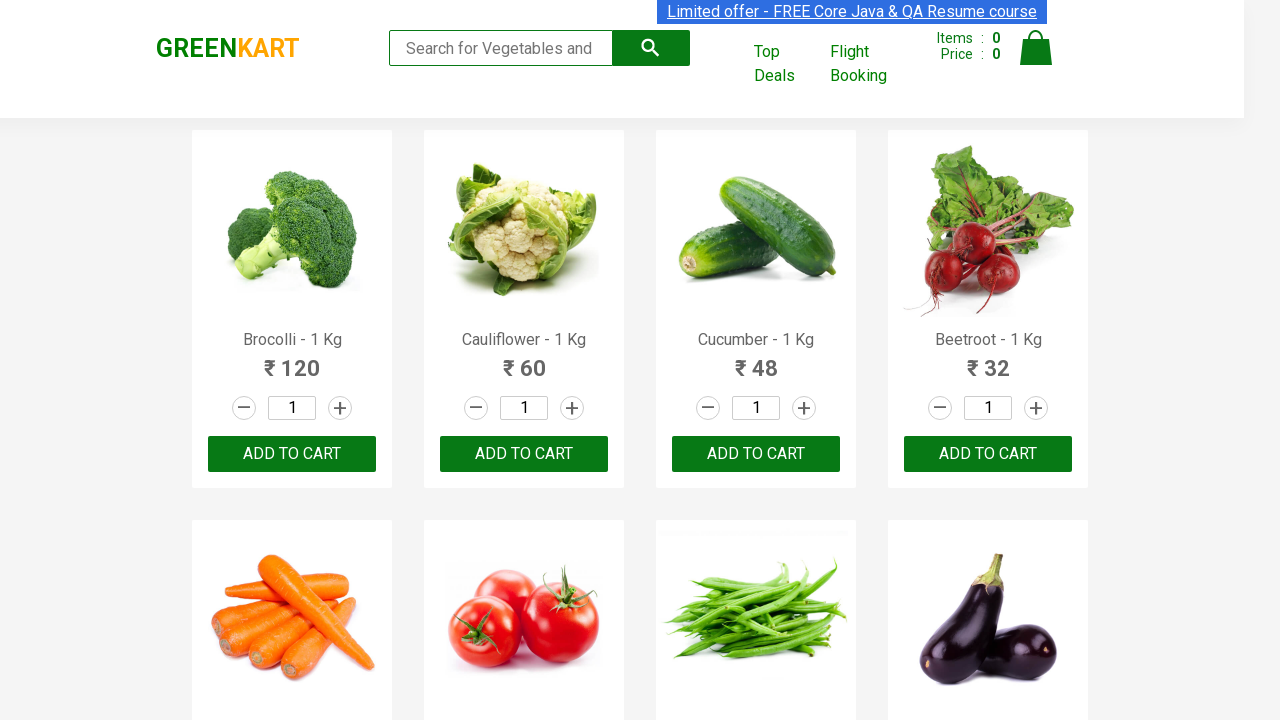

Waited for product elements to load on the page
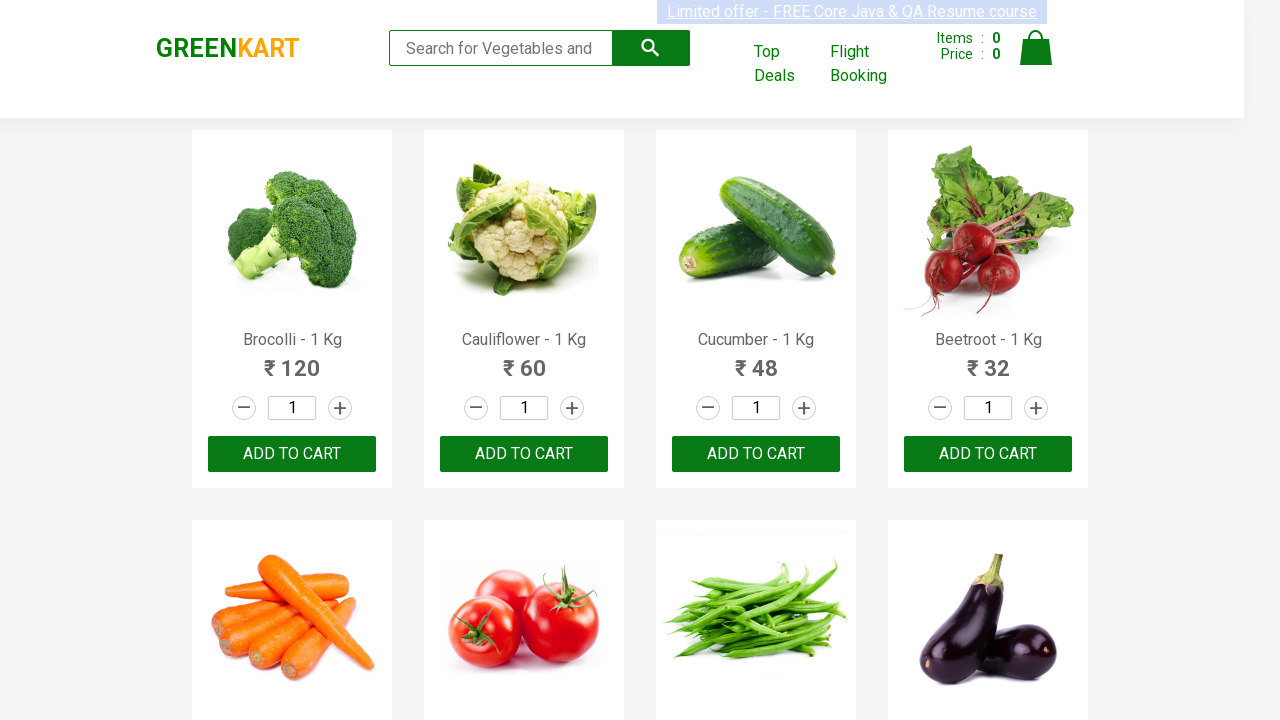

Retrieved all product name elements from the page
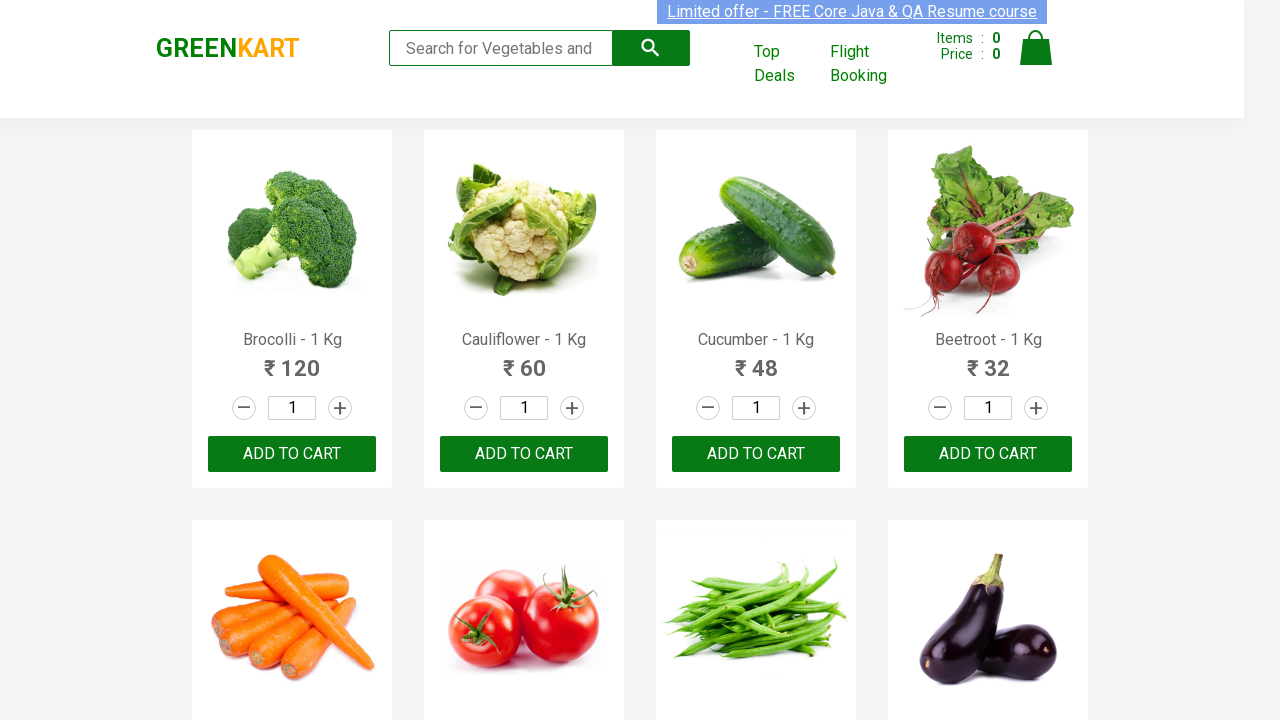

Scrolled to top of page to find 'Cucumber'
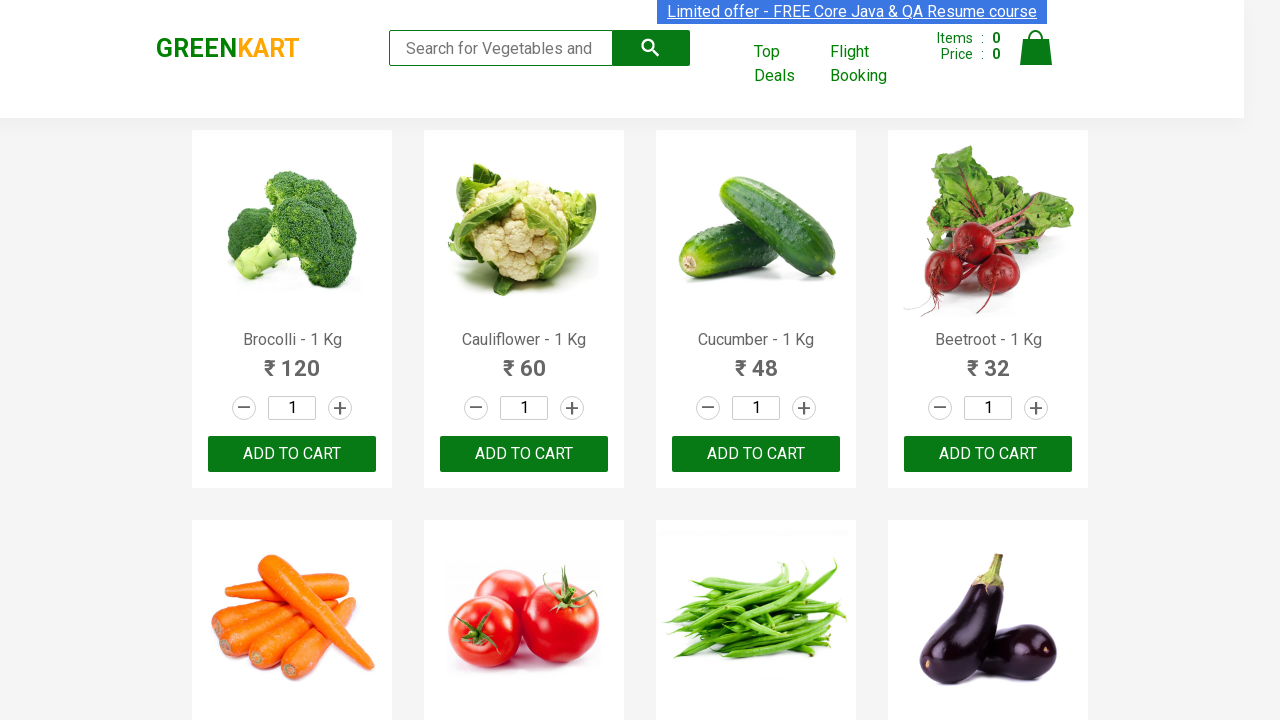

Clicked add-to-cart button for product 'Cucumber' at (756, 454) on (//div[@class='product-action'])[3]//button
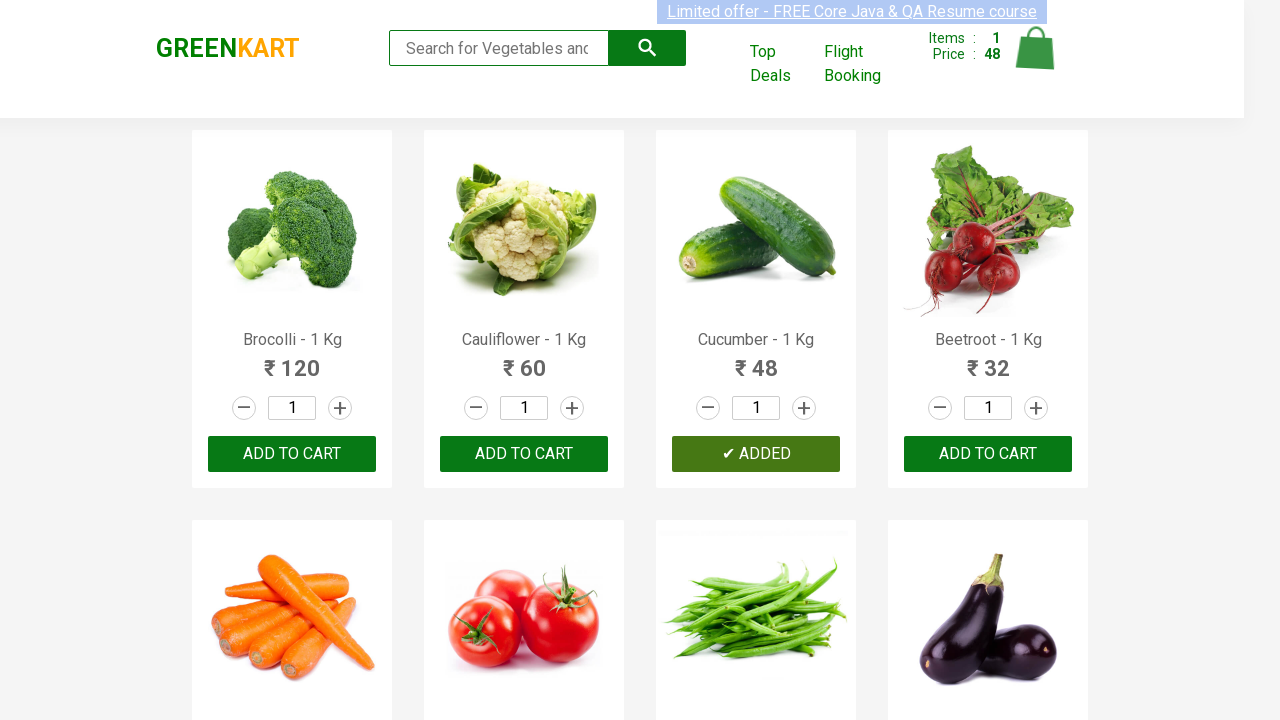

Scrolled to top of page to find 'Carrot'
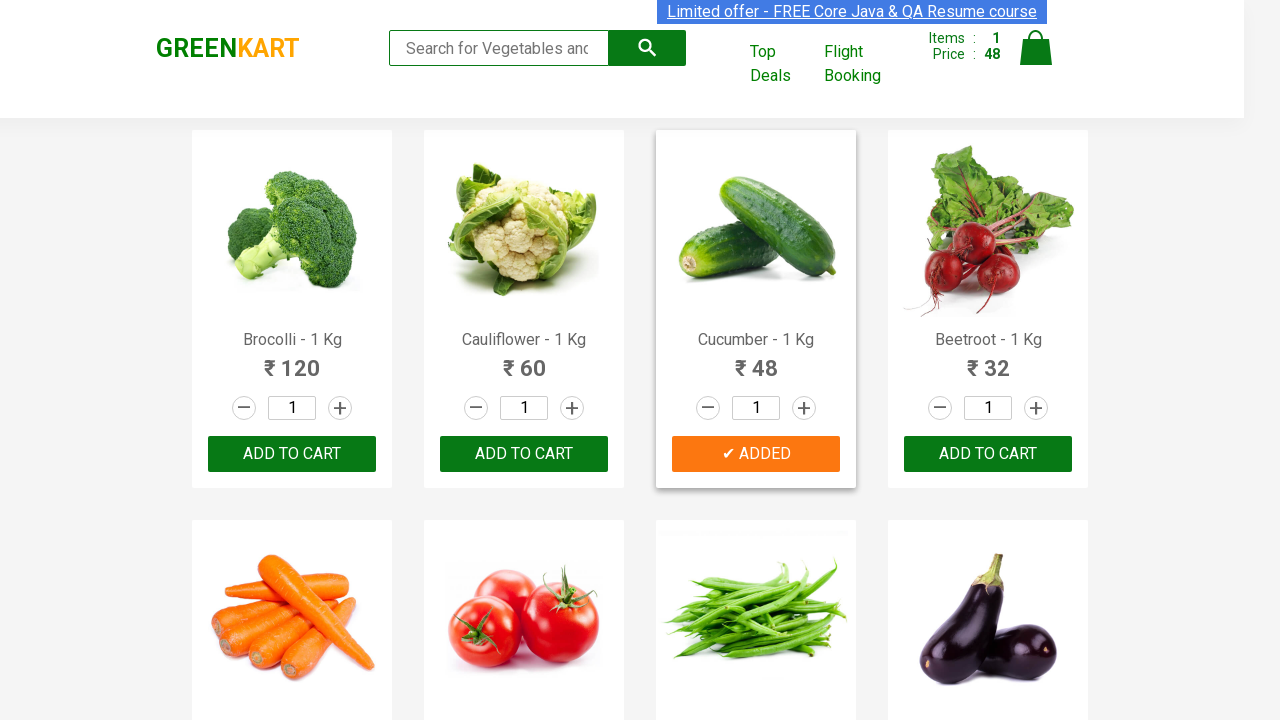

Clicked add-to-cart button for product 'Carrot' at (524, 360) on (//div[@class='product-action'])[6]//button
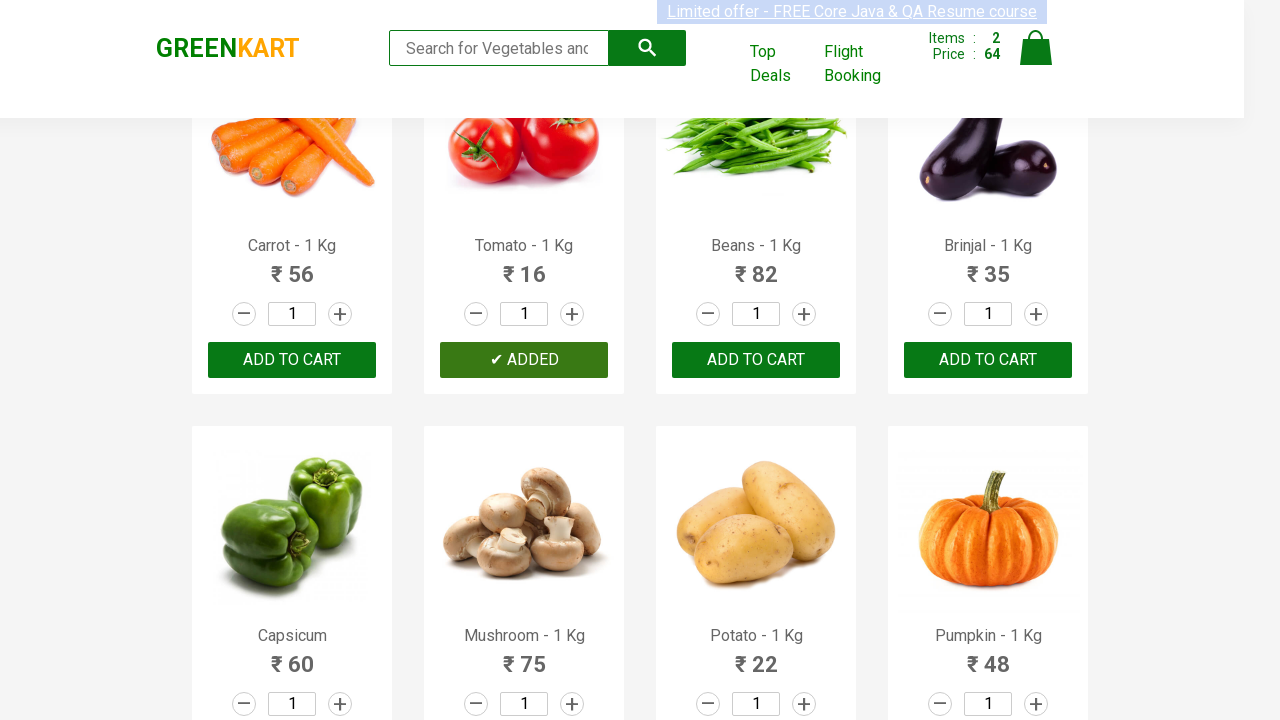

Scrolled to top of page to find 'Tomato'
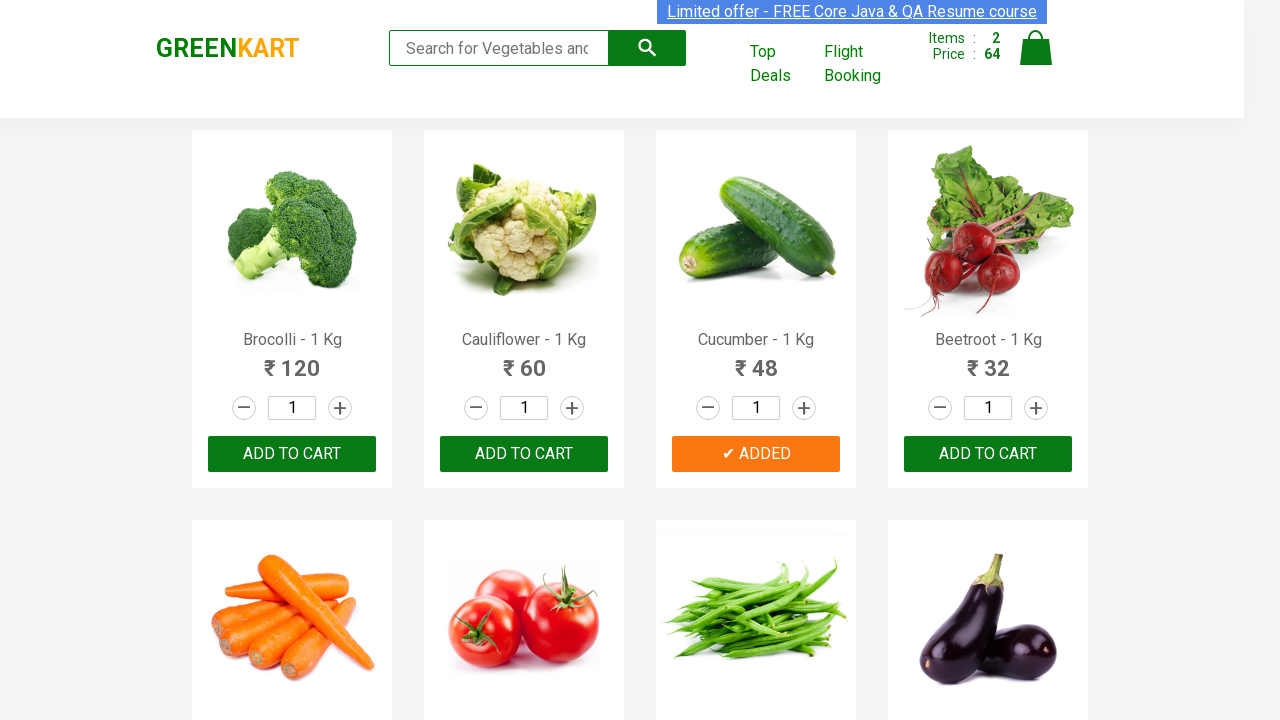

Clicked add-to-cart button for product 'Tomato' at (524, 454) on (//div[@class='product-action'])[2]//button
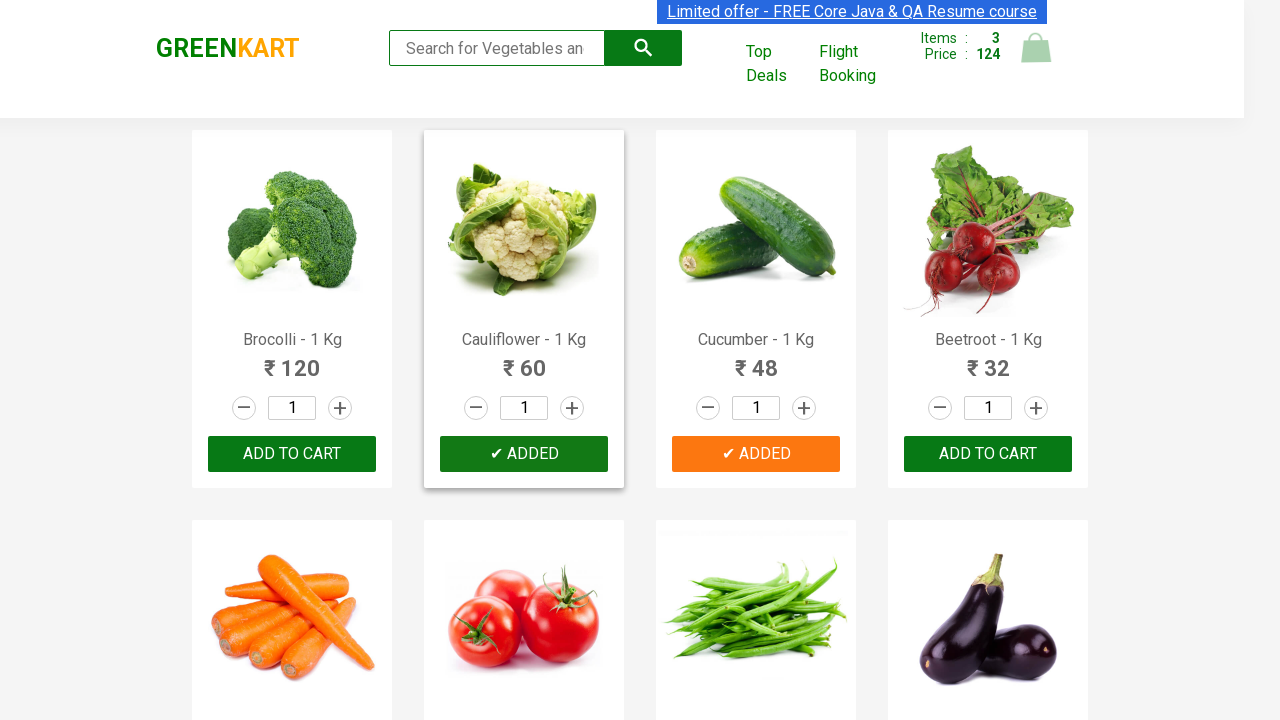

Scrolled to top of page to find 'Mushroom'
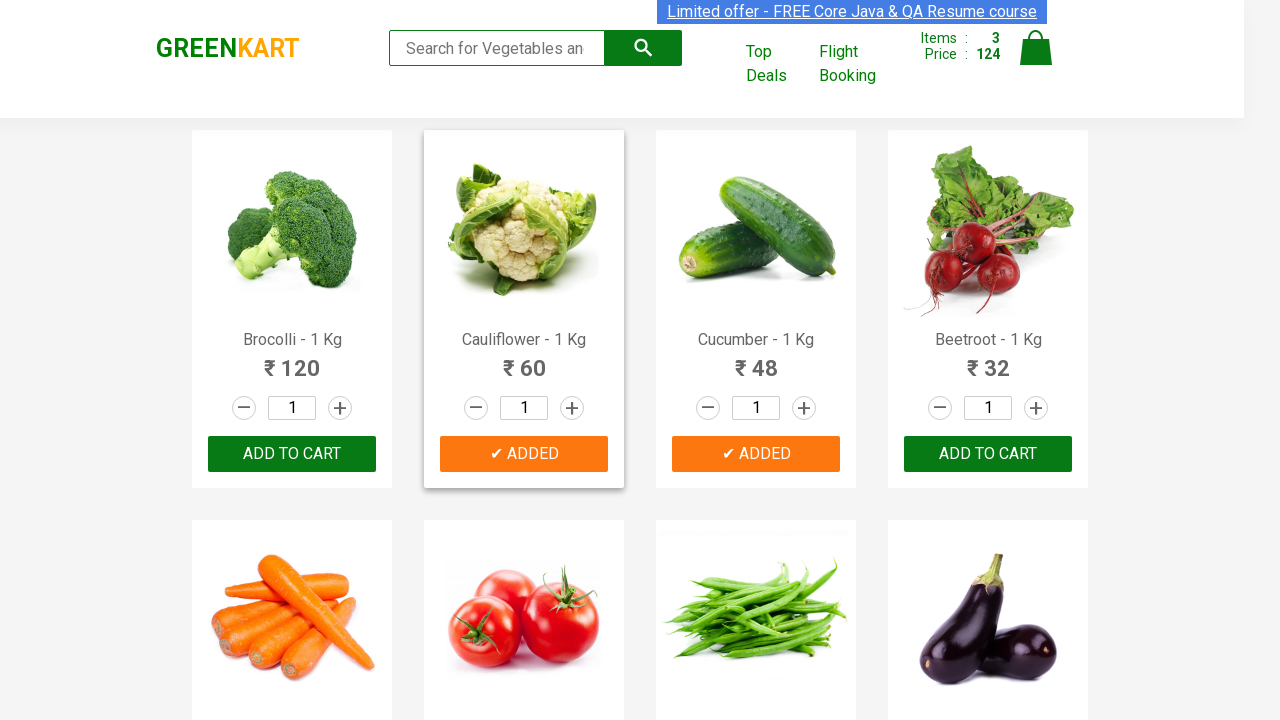

Clicked add-to-cart button for product 'Mushroom' at (292, 360) on (//div[@class='product-action'])[13]//button
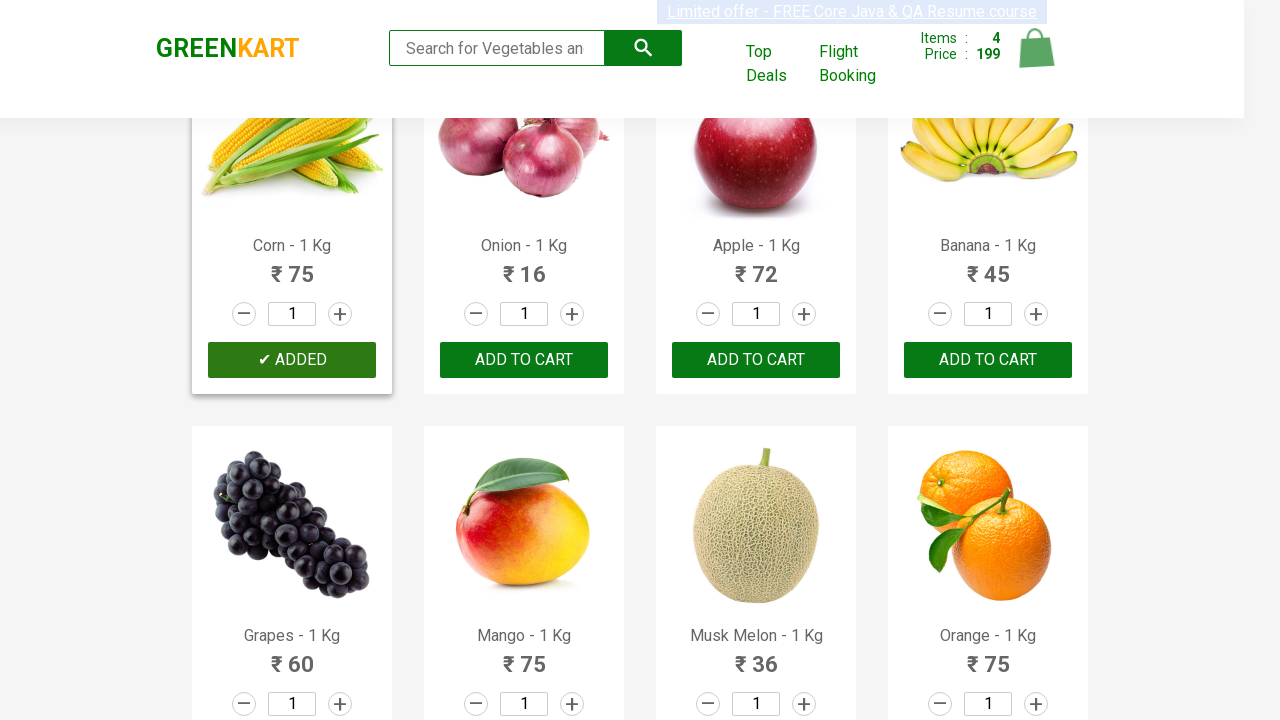

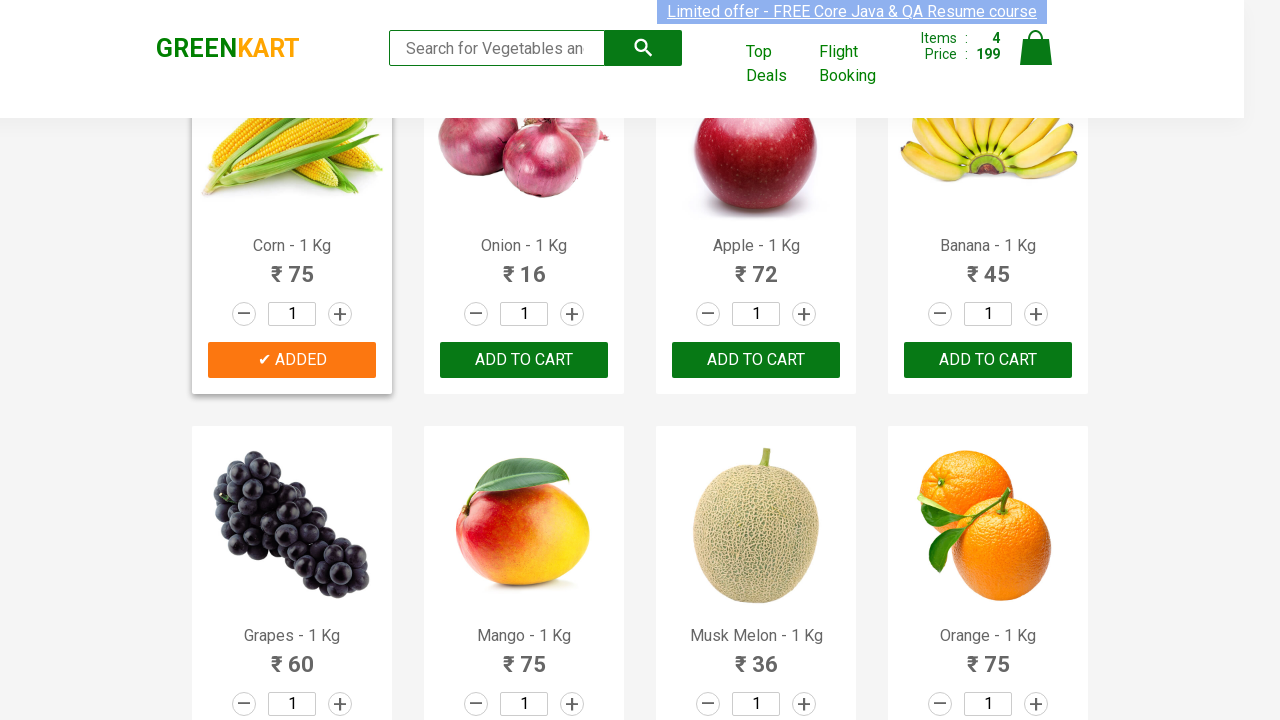